Automates a math calculation form by reading two numbers, calculating their sum, selecting the result from a dropdown, and submitting the form

Starting URL: http://suninjuly.github.io/selects2.html

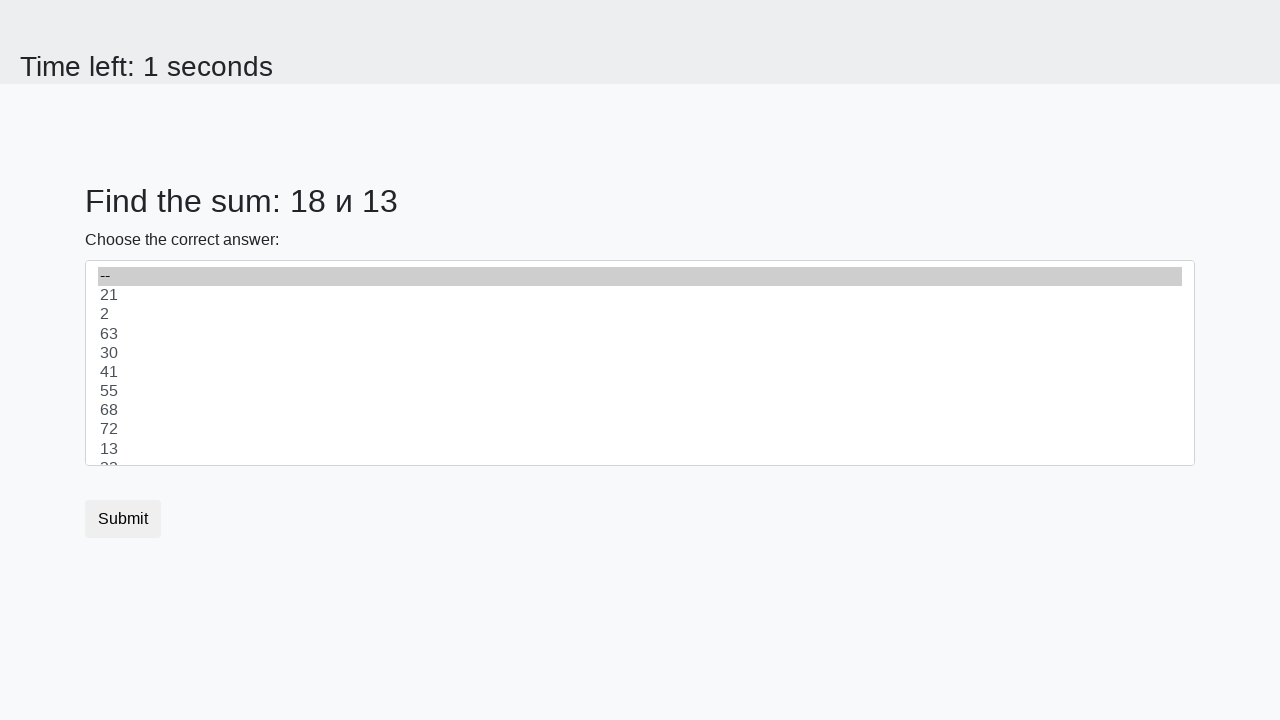

Retrieved first number from #num1 element
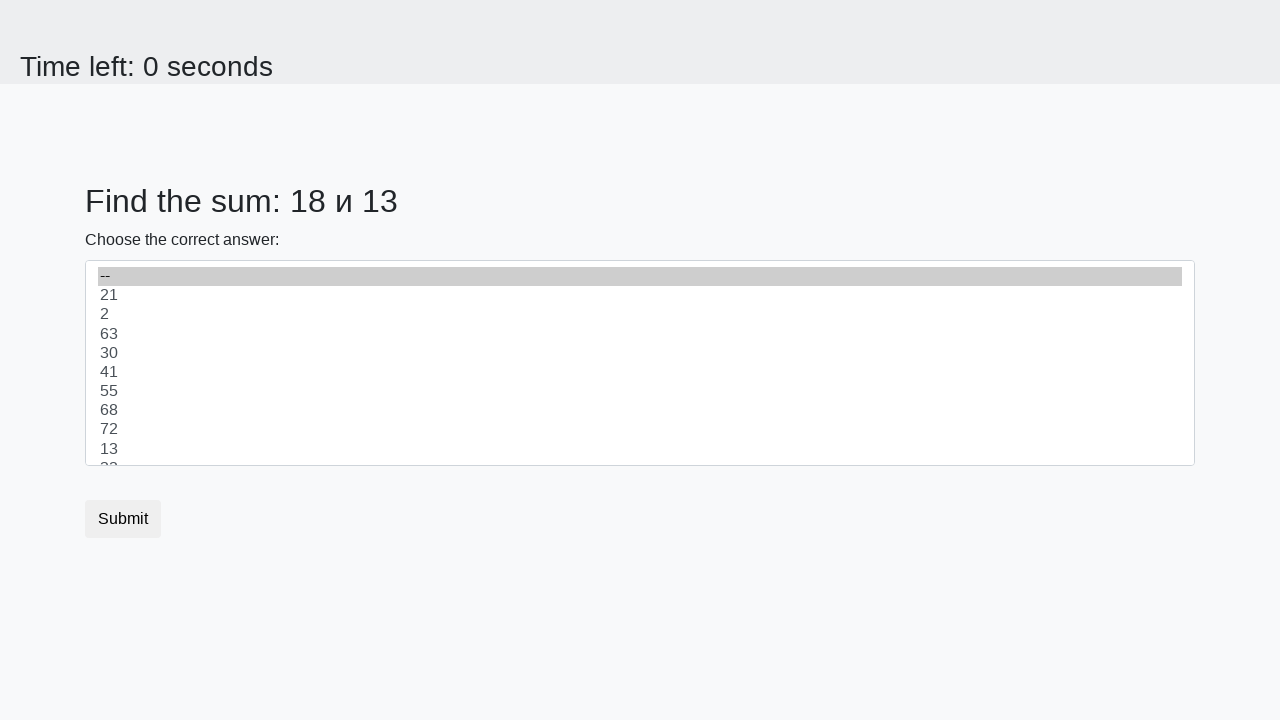

Retrieved second number from #num2 element
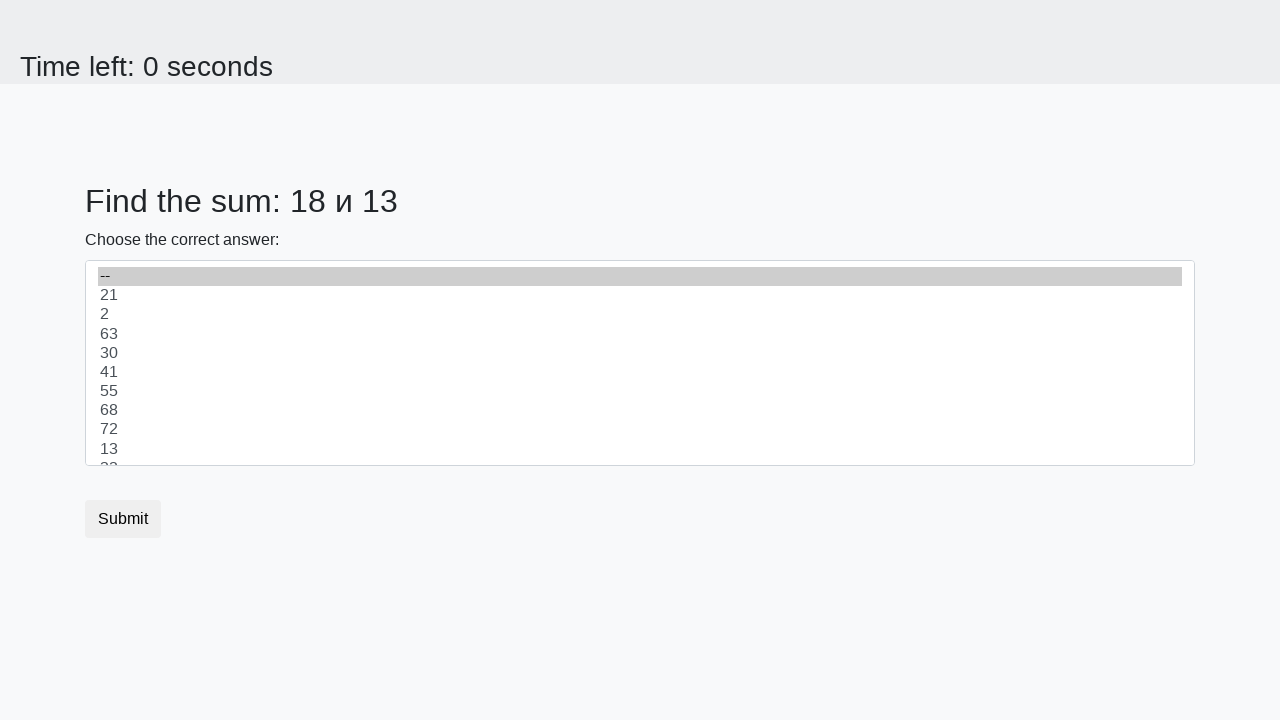

Calculated sum of 18 + 13 = 31
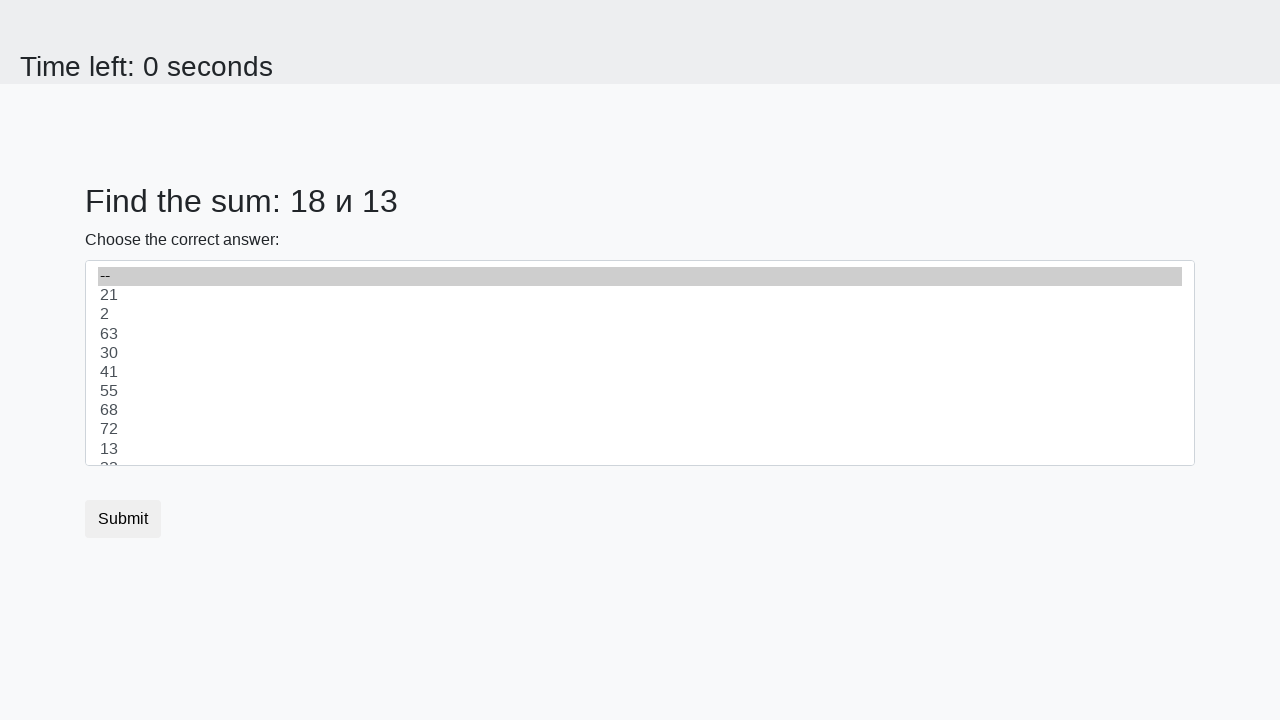

Selected calculated result '31' from dropdown on select
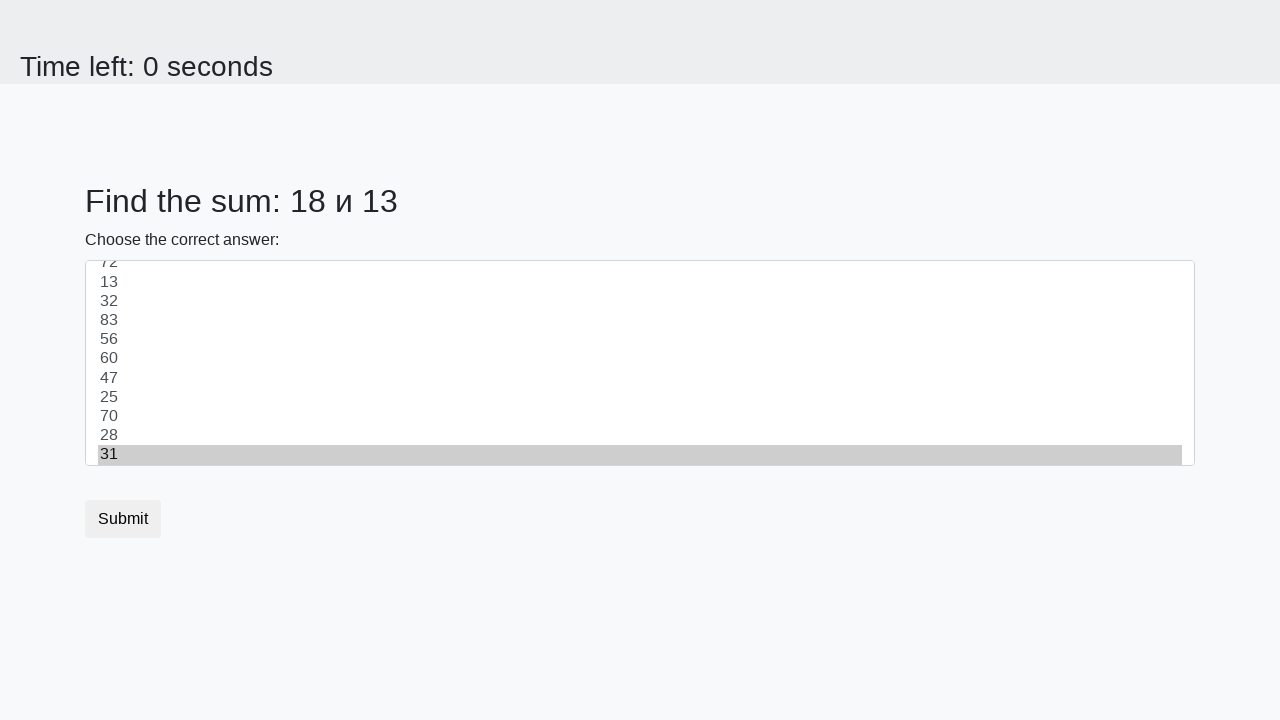

Clicked submit button to submit the form at (123, 519) on button.btn
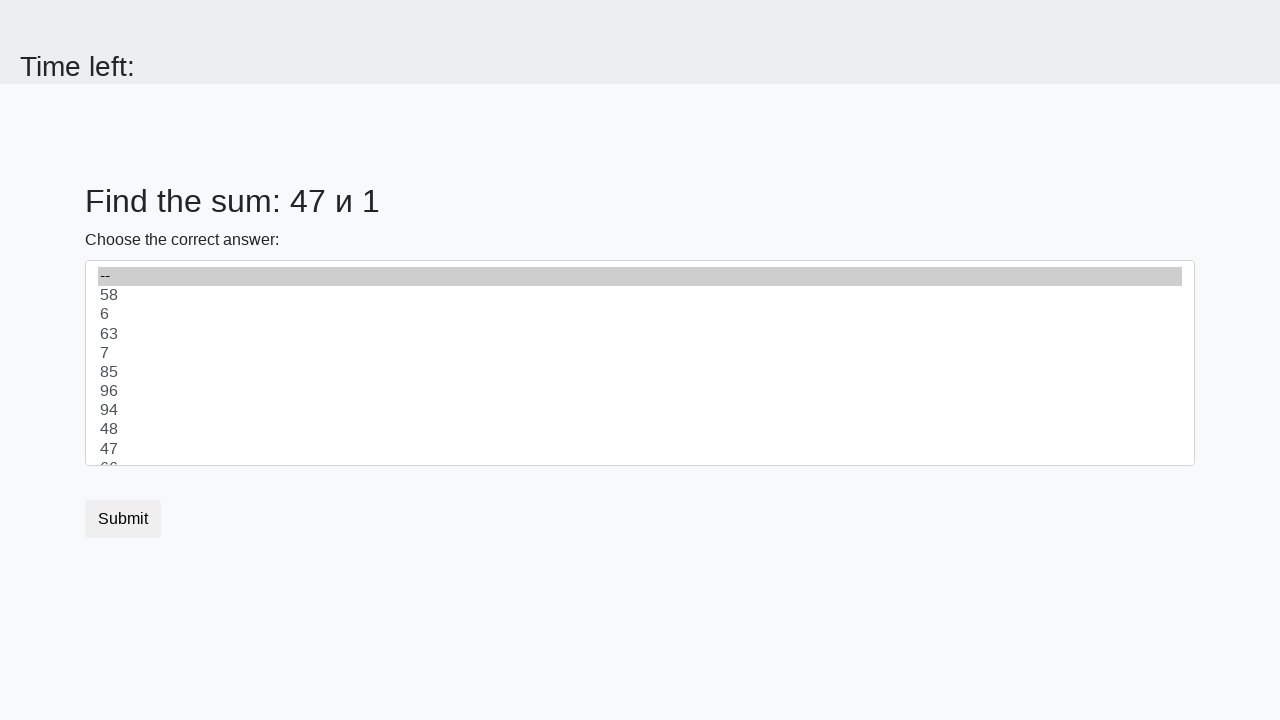

Set up dialog handler to accept alerts
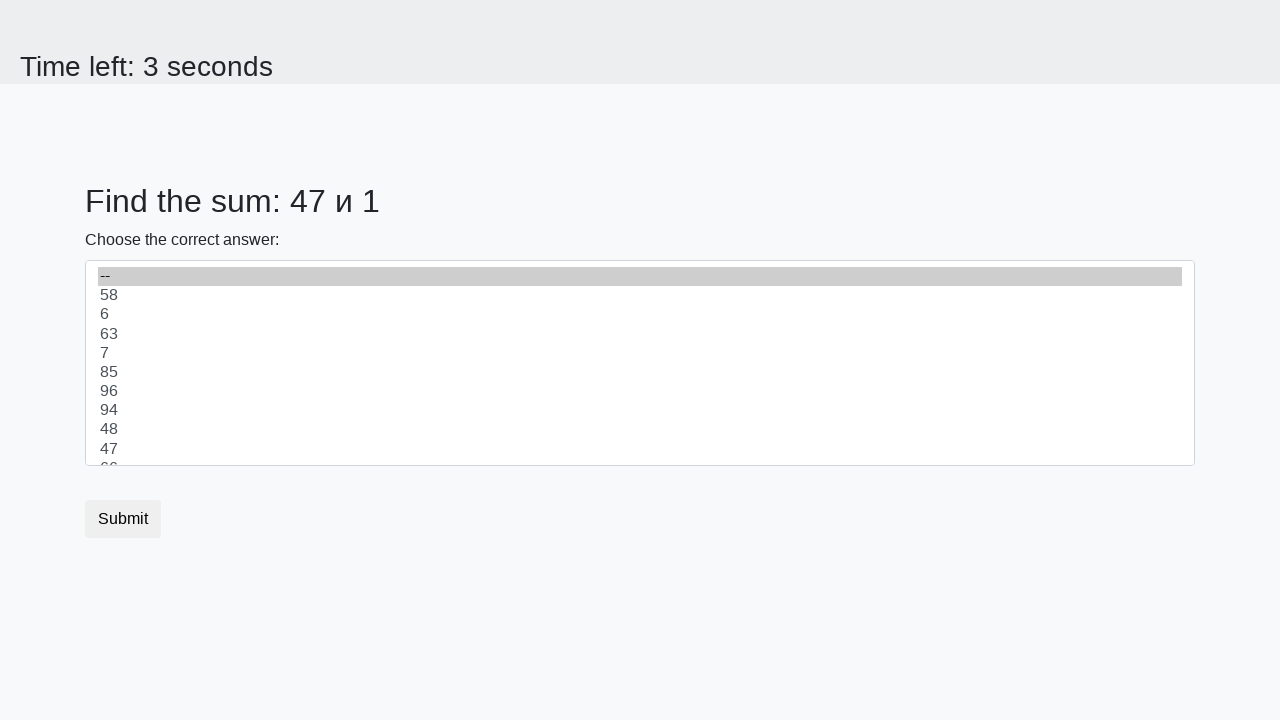

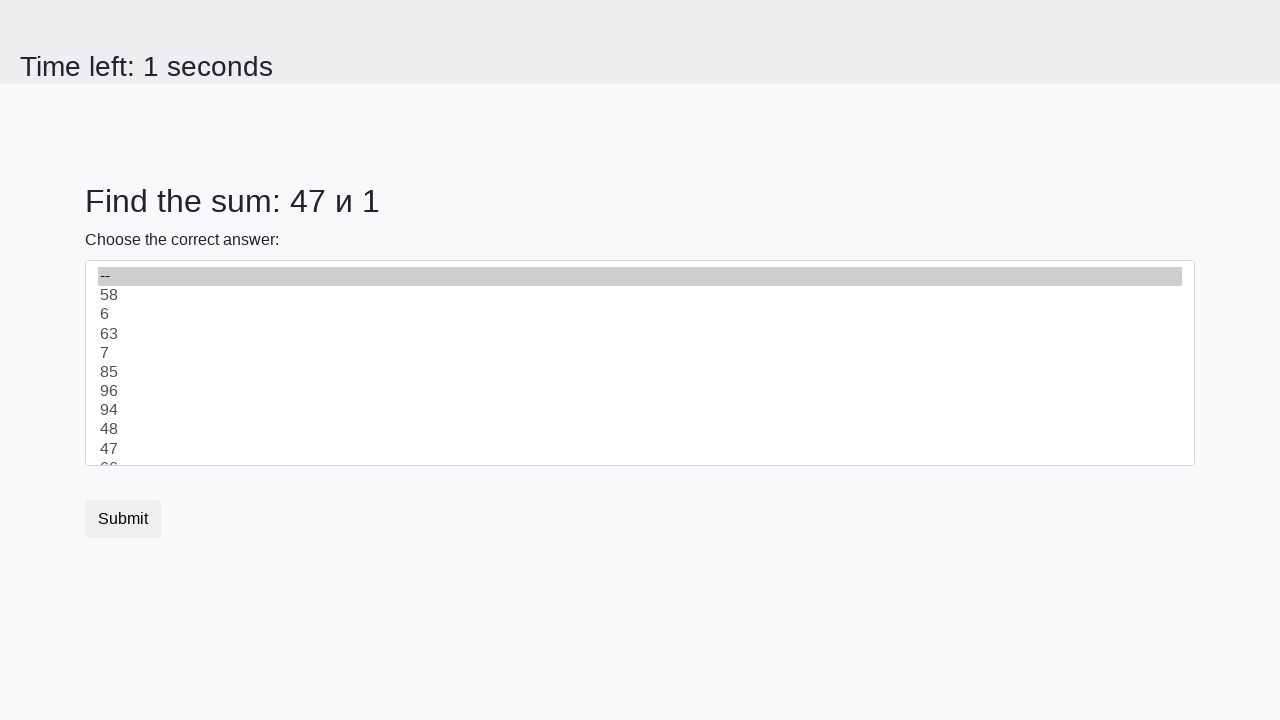